Tests that searching for a nonexistent element returns no results

Starting URL: https://practise.usemango.co.uk

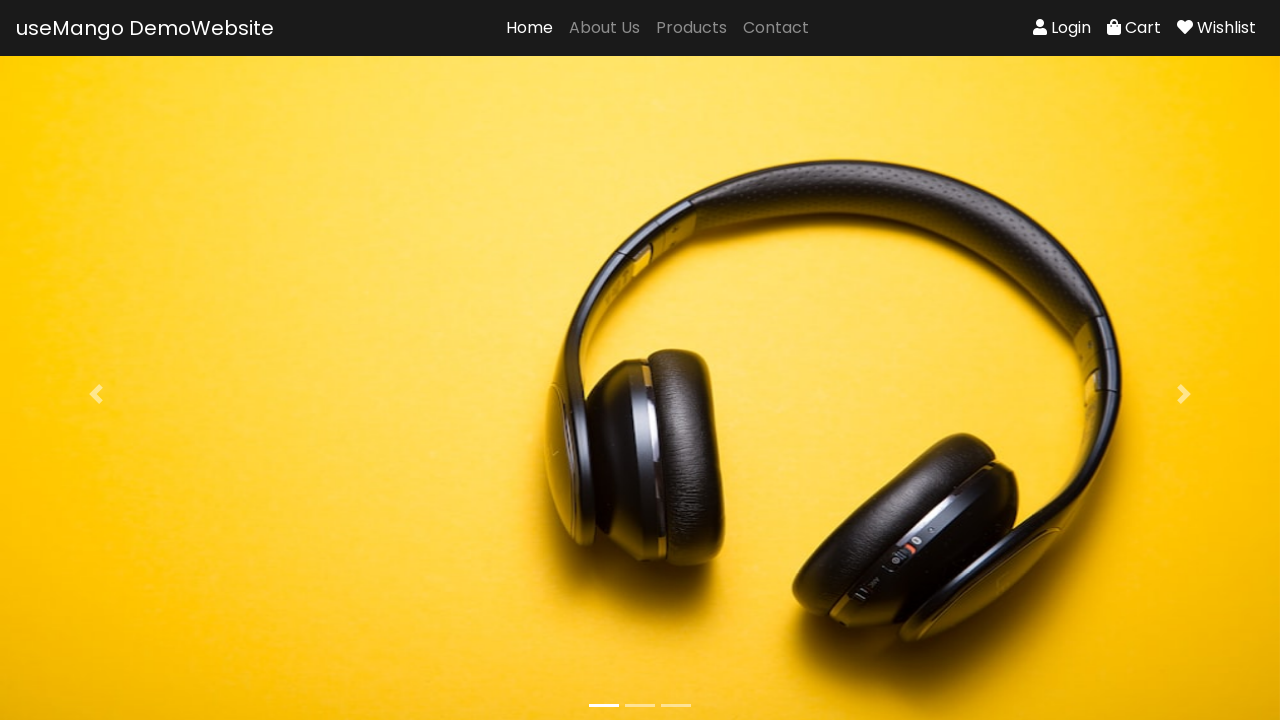

Located nonexistent element with selector '#nonexistent-element'
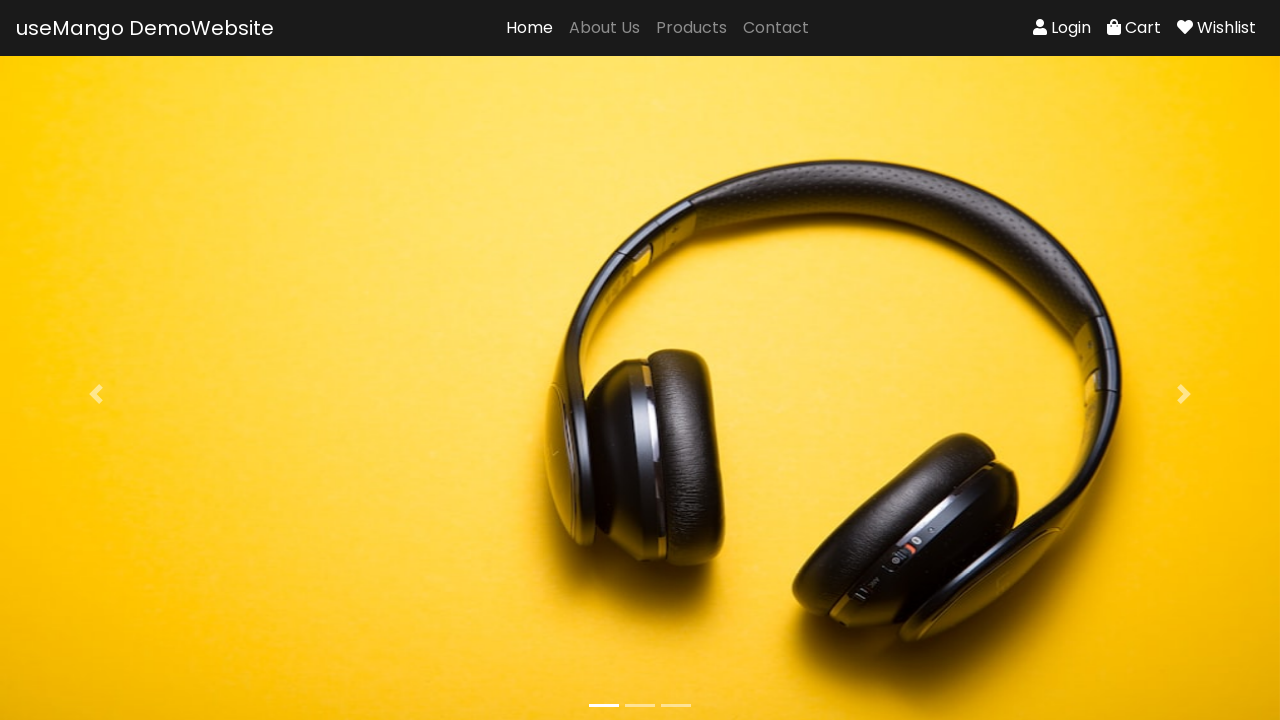

Verified that nonexistent element count is 0
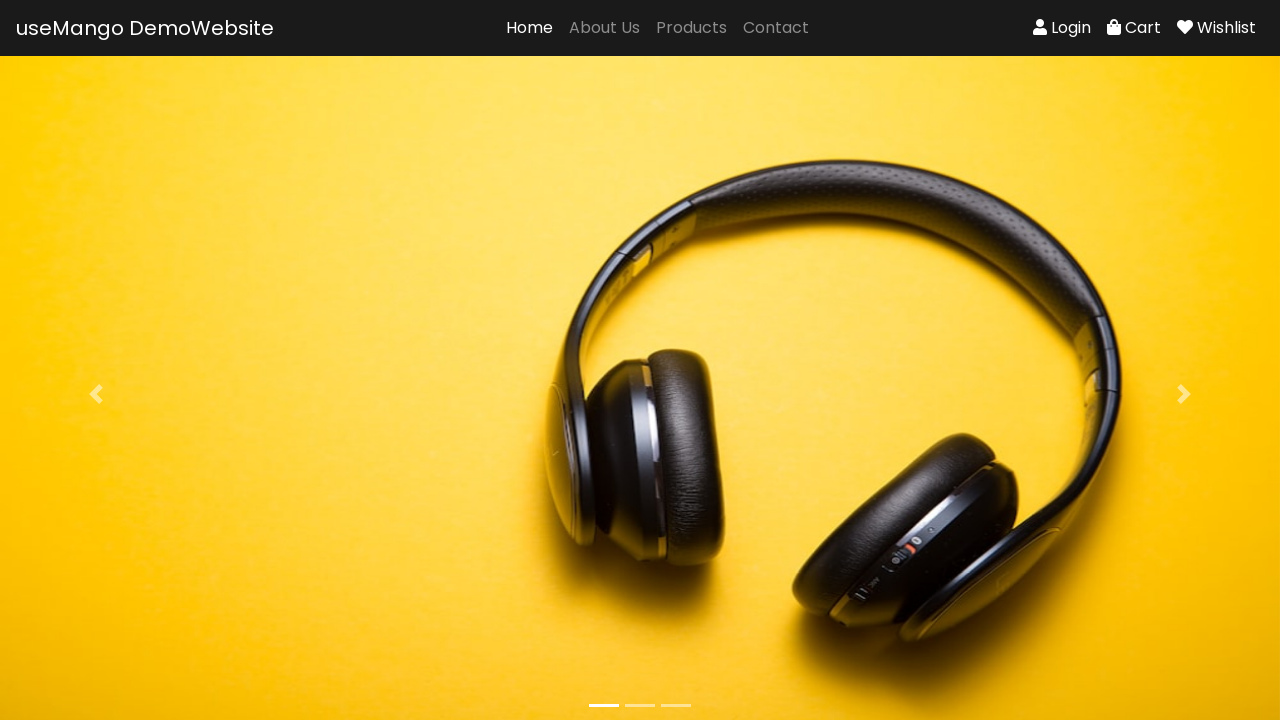

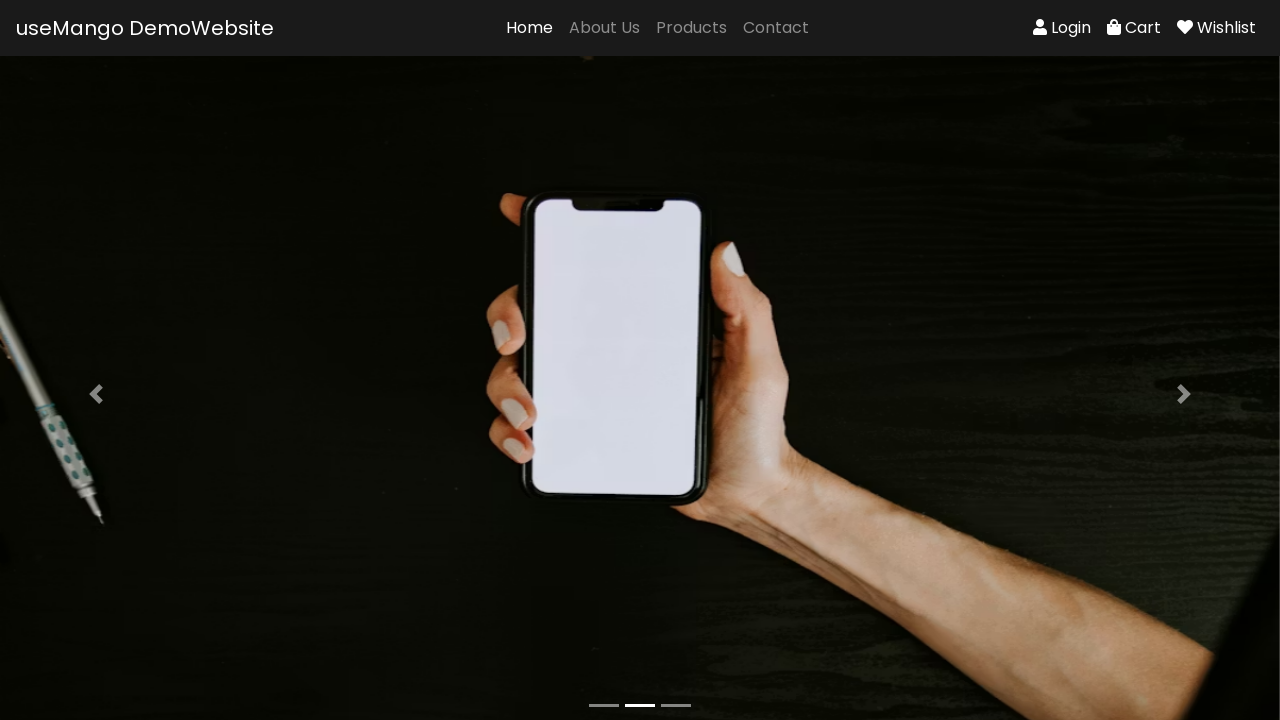